Tests browser window handling by clicking a link that opens a new window, switching to the new window, and verifying the title changes from "Windows" to "New Window".

Starting URL: https://practice.cydeo.com/windows

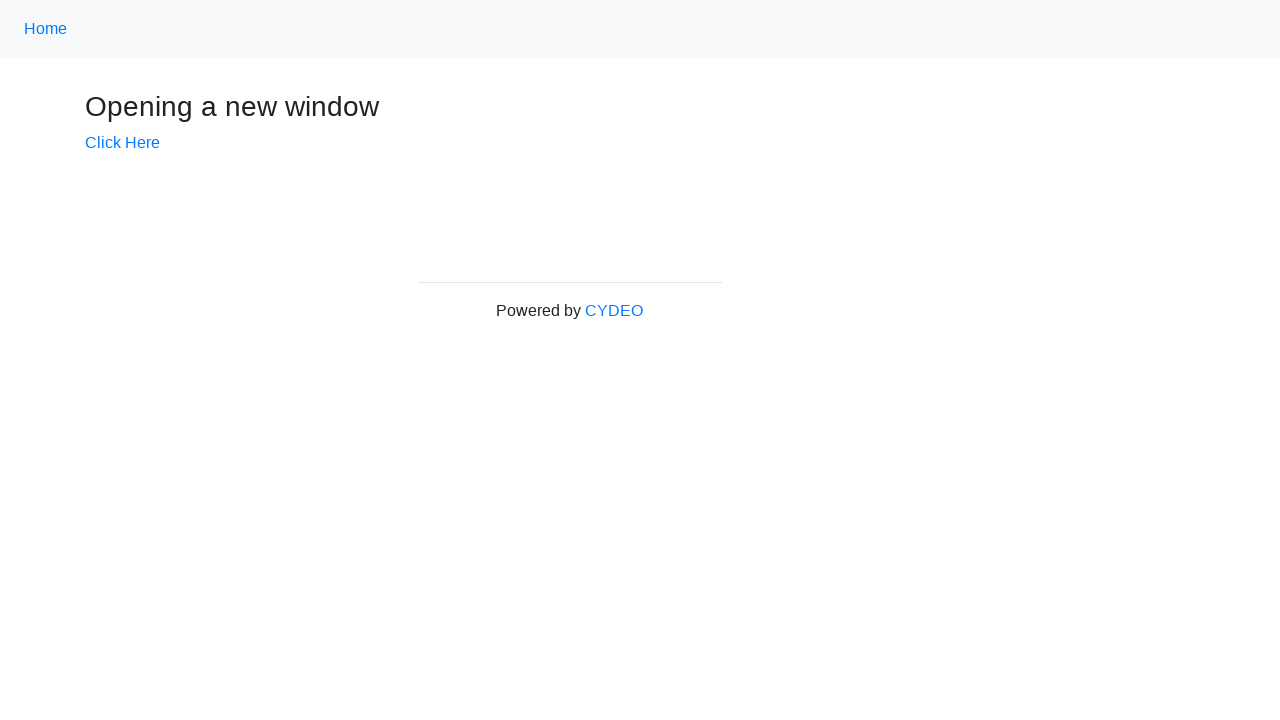

Verified initial page title is 'Windows'
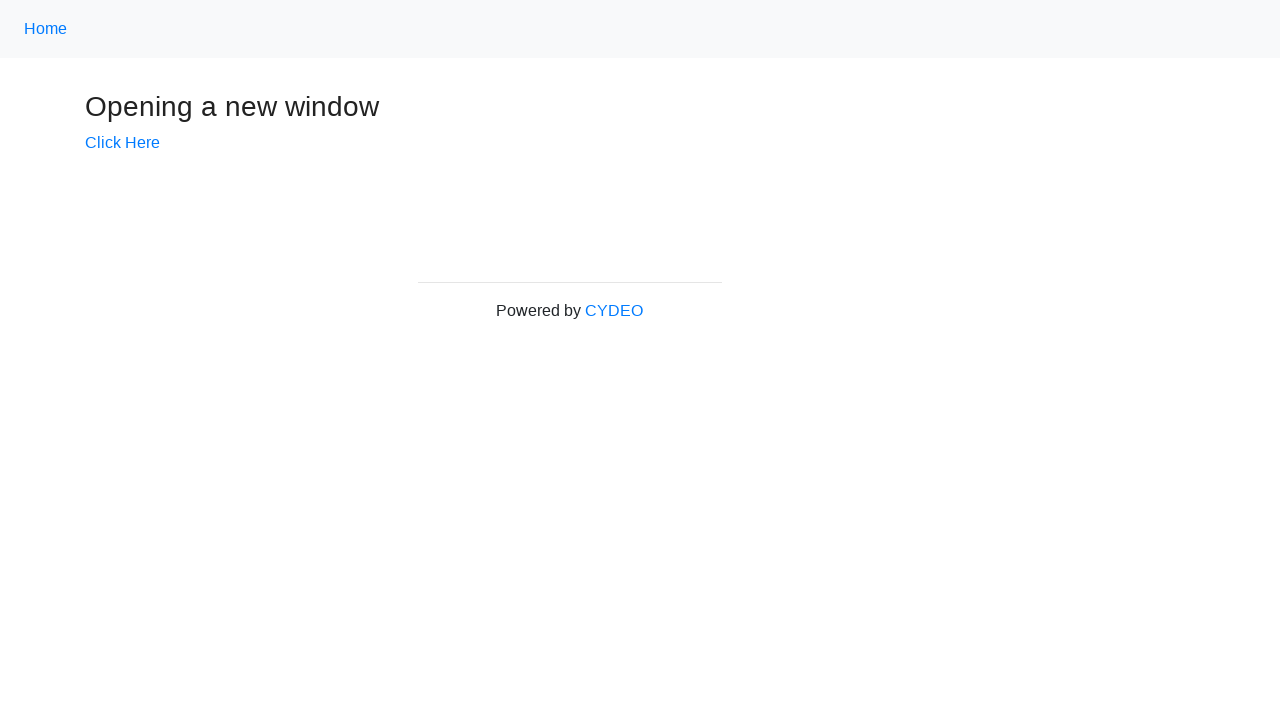

Clicked 'Click Here' link to open new window at (122, 143) on text=Click Here
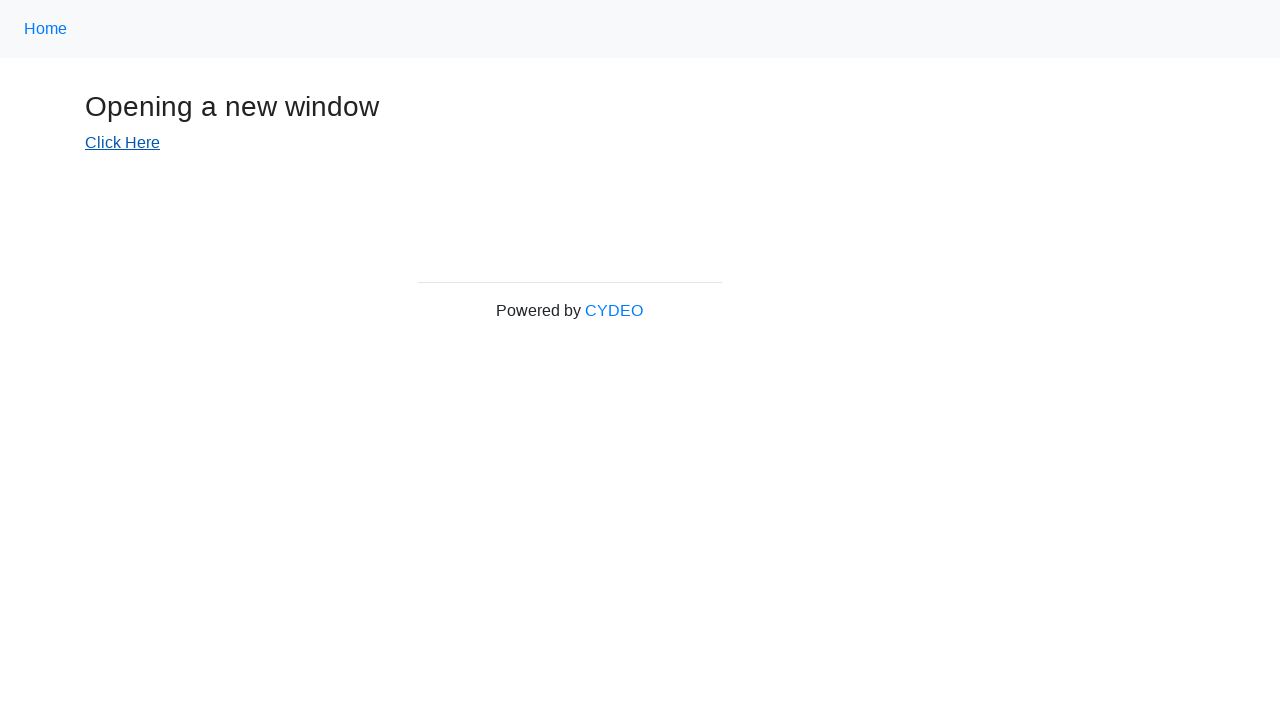

New window opened and captured at (122, 143) on text=Click Here
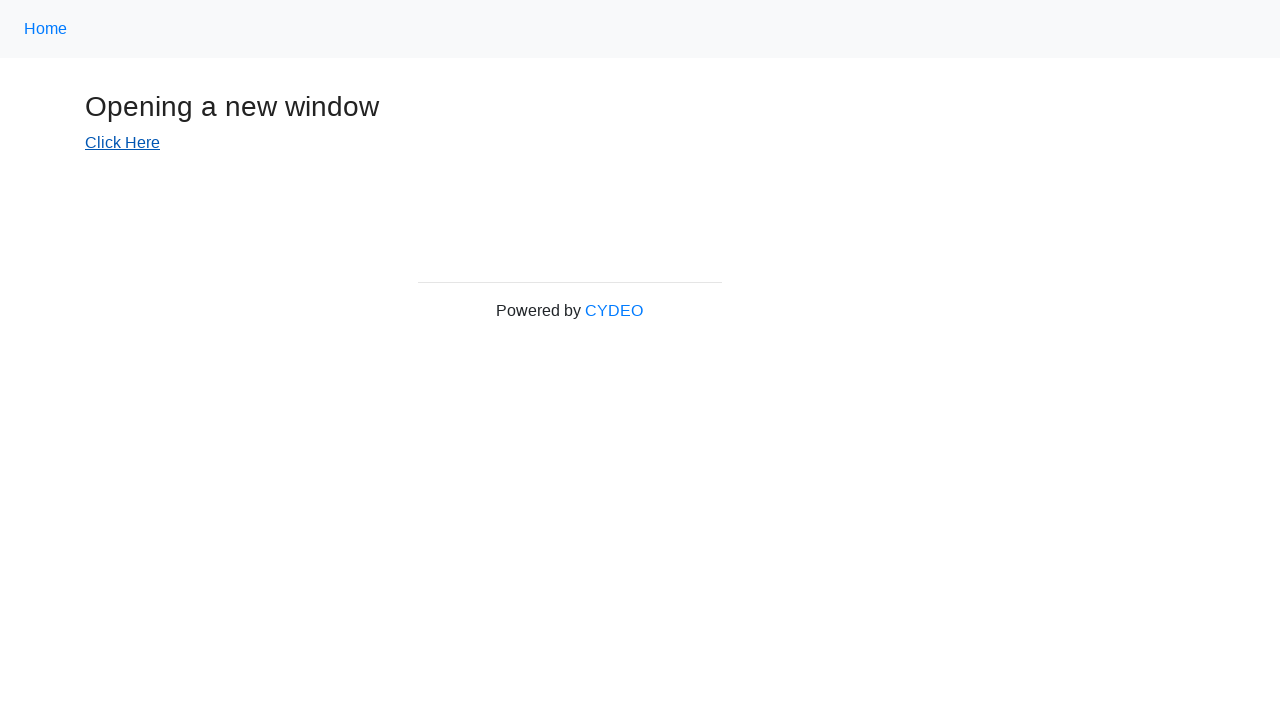

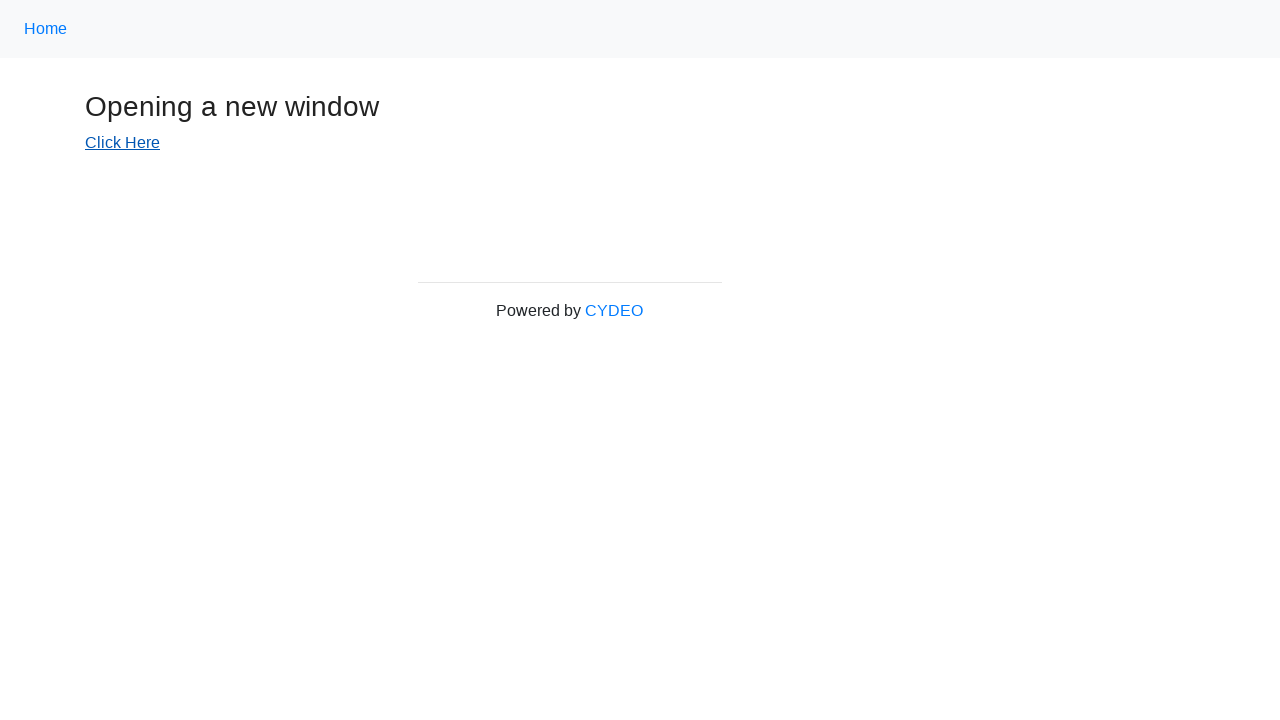